Tests that edits are saved when the input loses focus (blur event)

Starting URL: https://demo.playwright.dev/todomvc

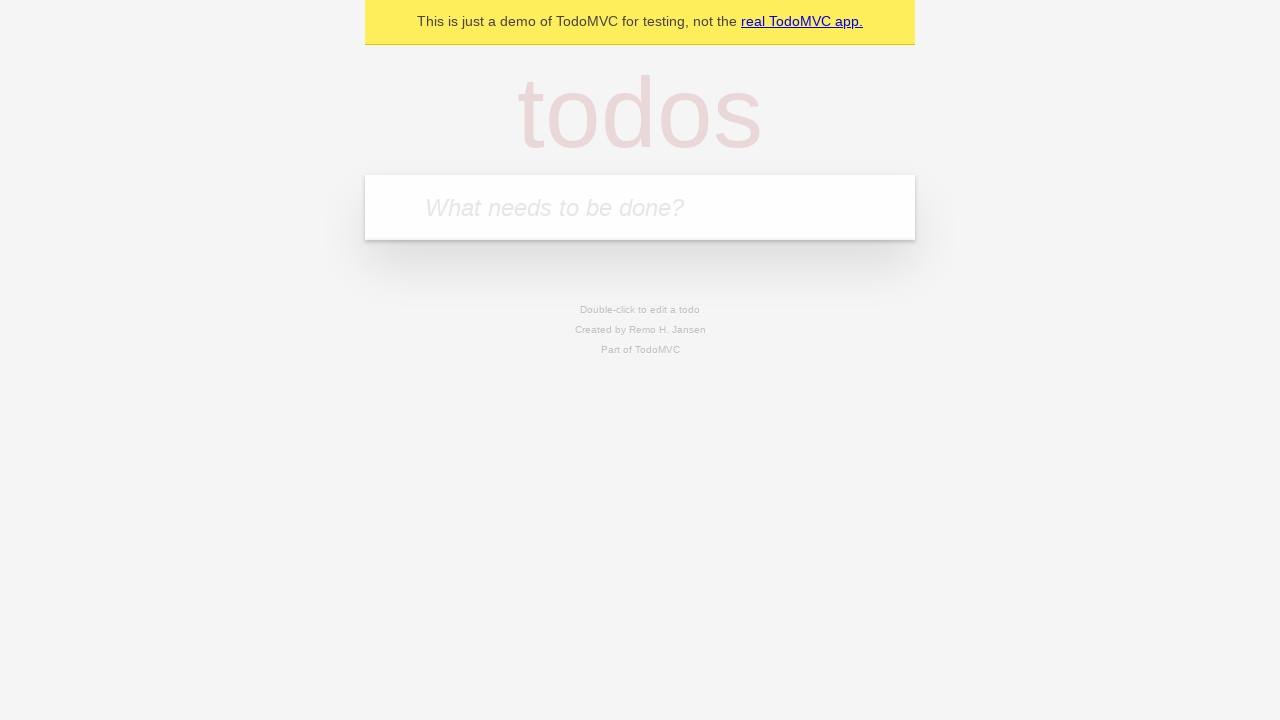

Filled first todo input with 'buy some cheese' on internal:attr=[placeholder="What needs to be done?"i]
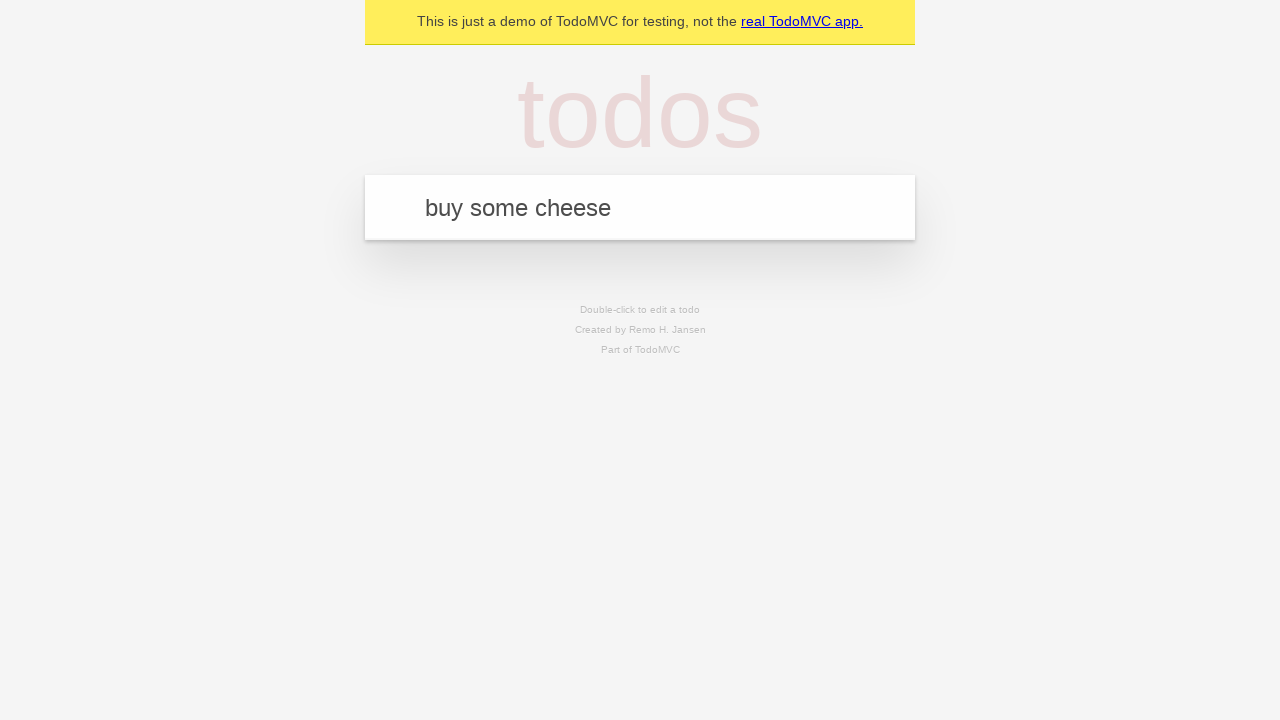

Pressed Enter to create first todo on internal:attr=[placeholder="What needs to be done?"i]
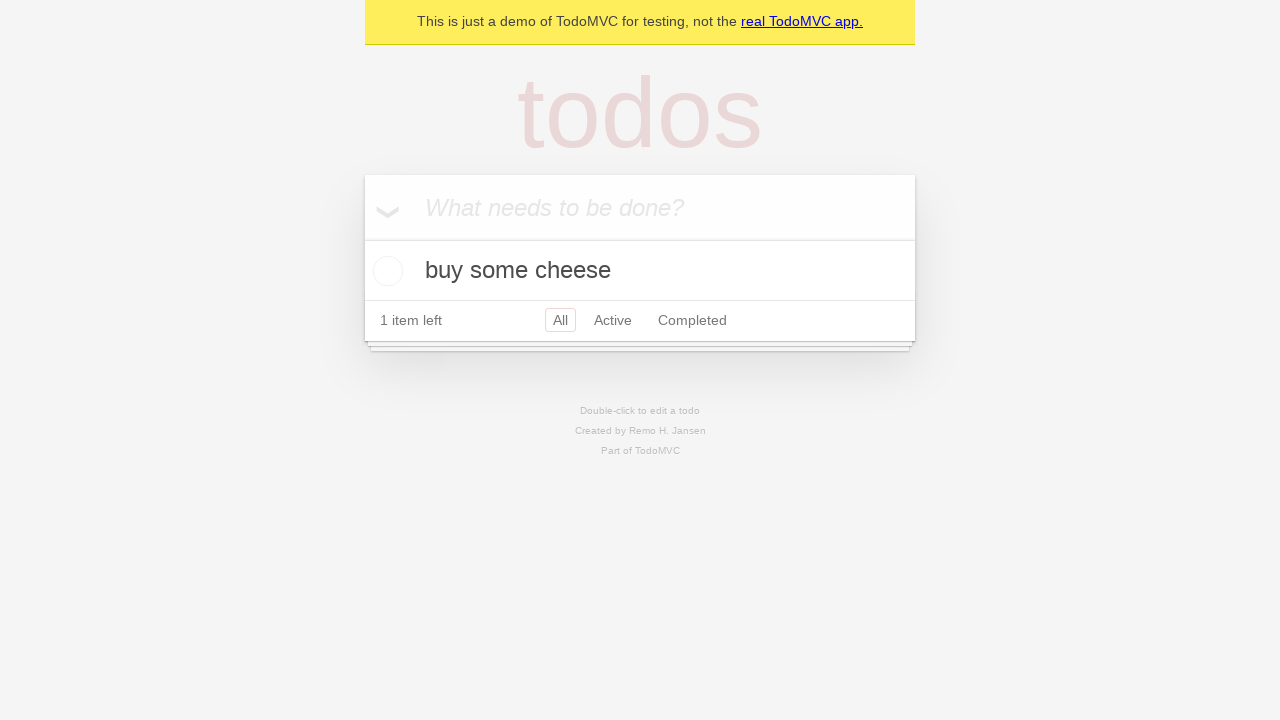

Filled second todo input with 'feed the cat' on internal:attr=[placeholder="What needs to be done?"i]
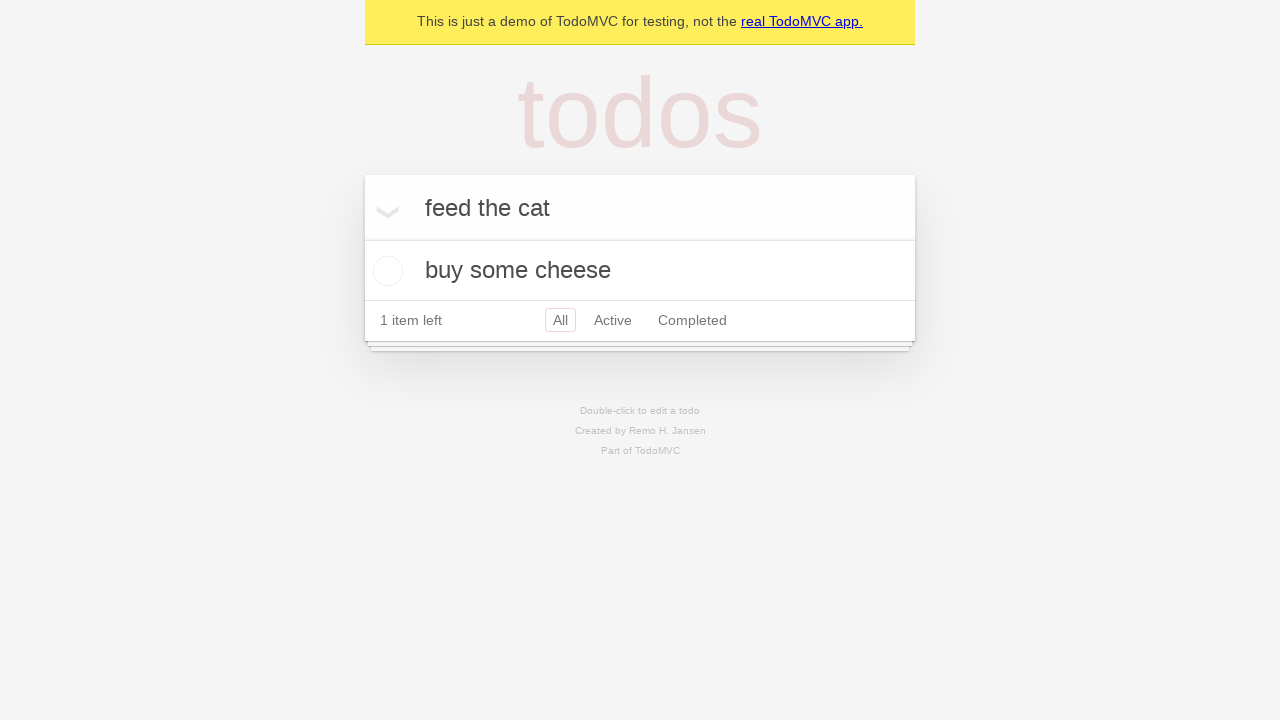

Pressed Enter to create second todo on internal:attr=[placeholder="What needs to be done?"i]
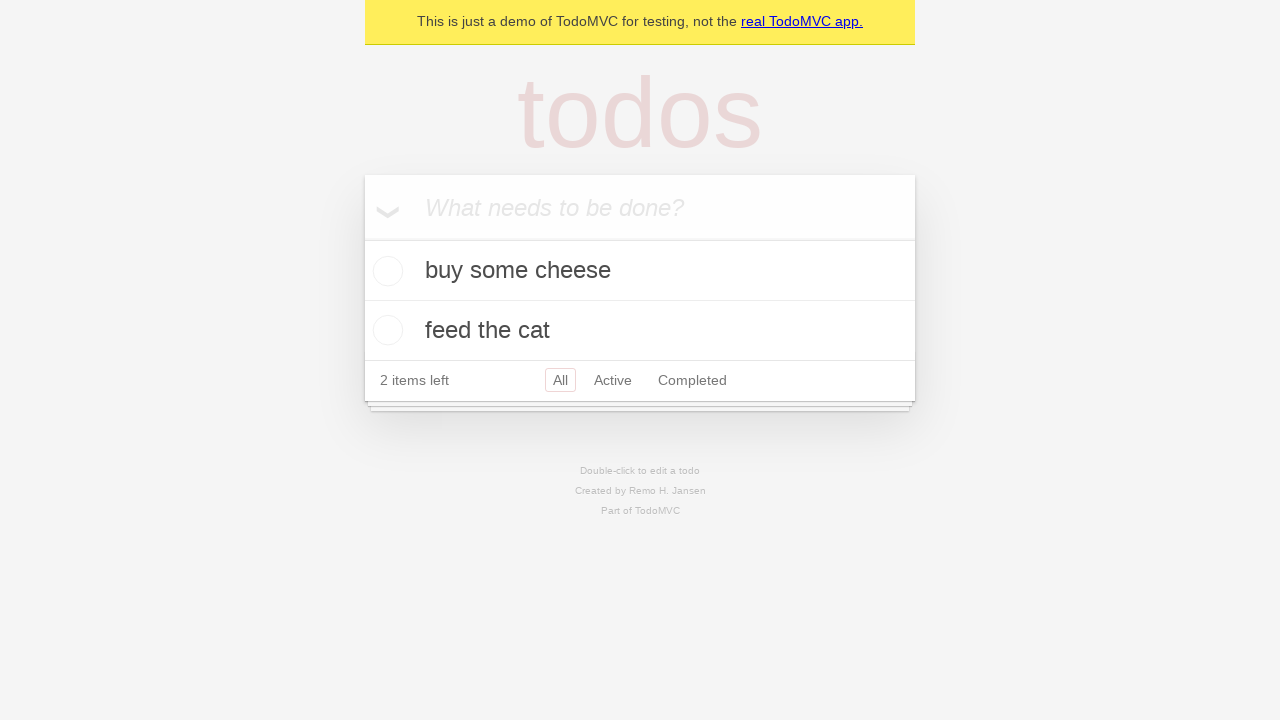

Filled third todo input with 'book a doctors appointment' on internal:attr=[placeholder="What needs to be done?"i]
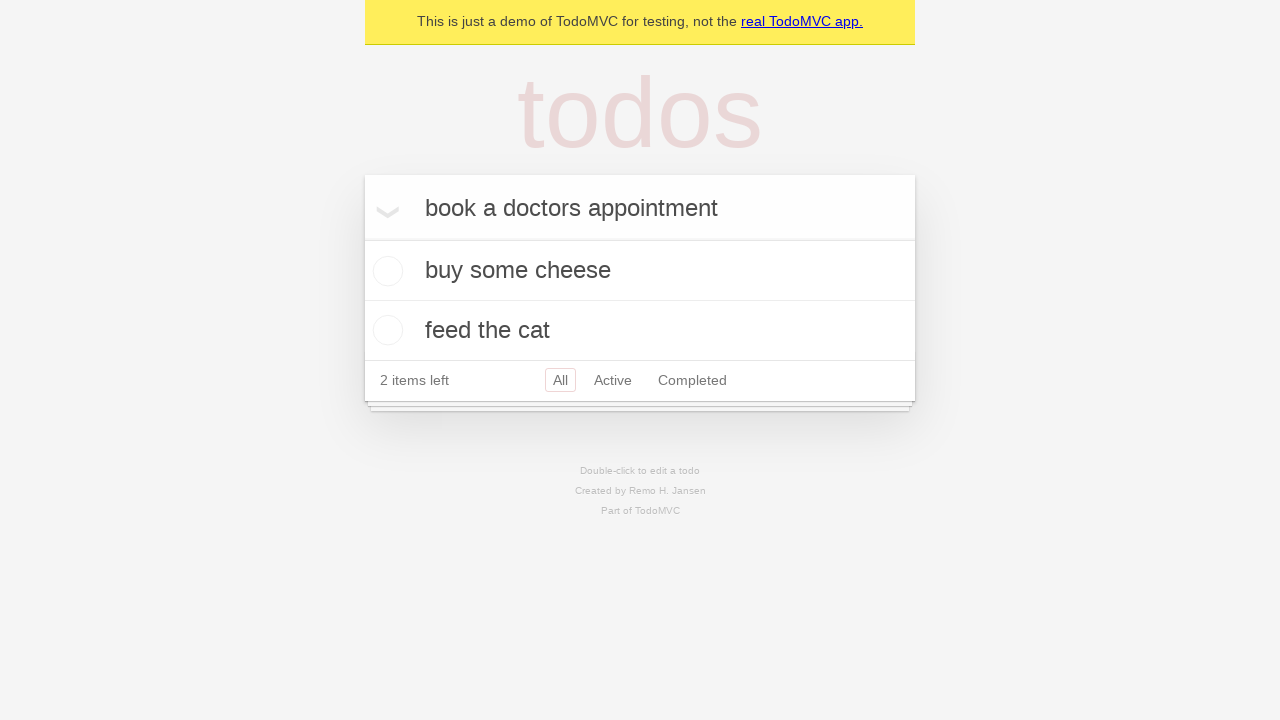

Pressed Enter to create third todo on internal:attr=[placeholder="What needs to be done?"i]
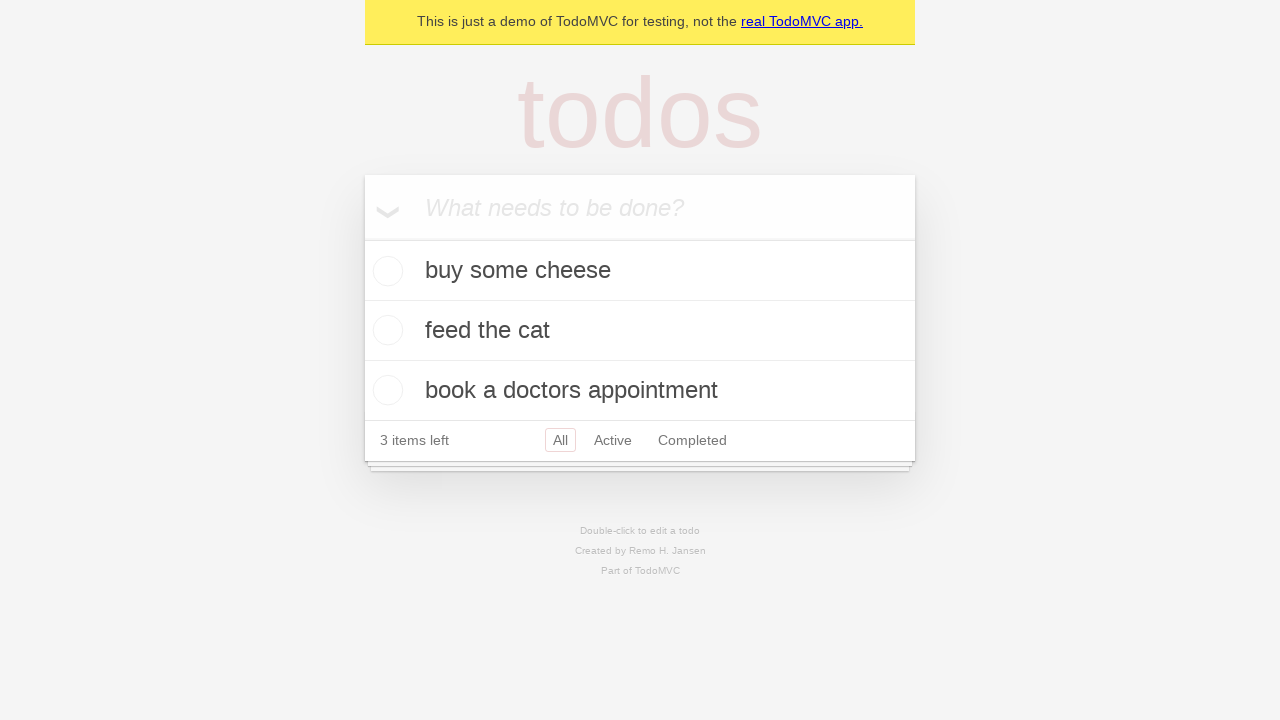

Double-clicked second todo to enter edit mode at (640, 331) on [data-testid='todo-item'] >> nth=1
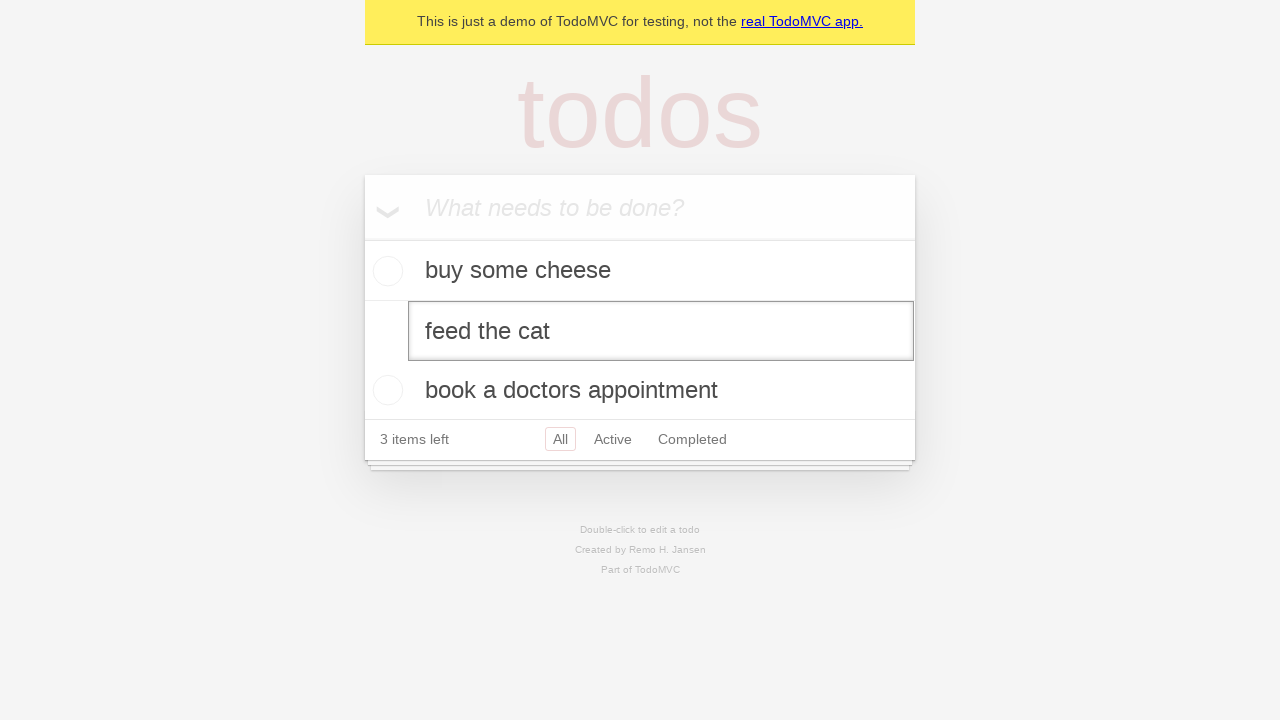

Filled edit textbox with 'buy some sausages' on [data-testid='todo-item'] >> nth=1 >> internal:role=textbox[name="Edit"i]
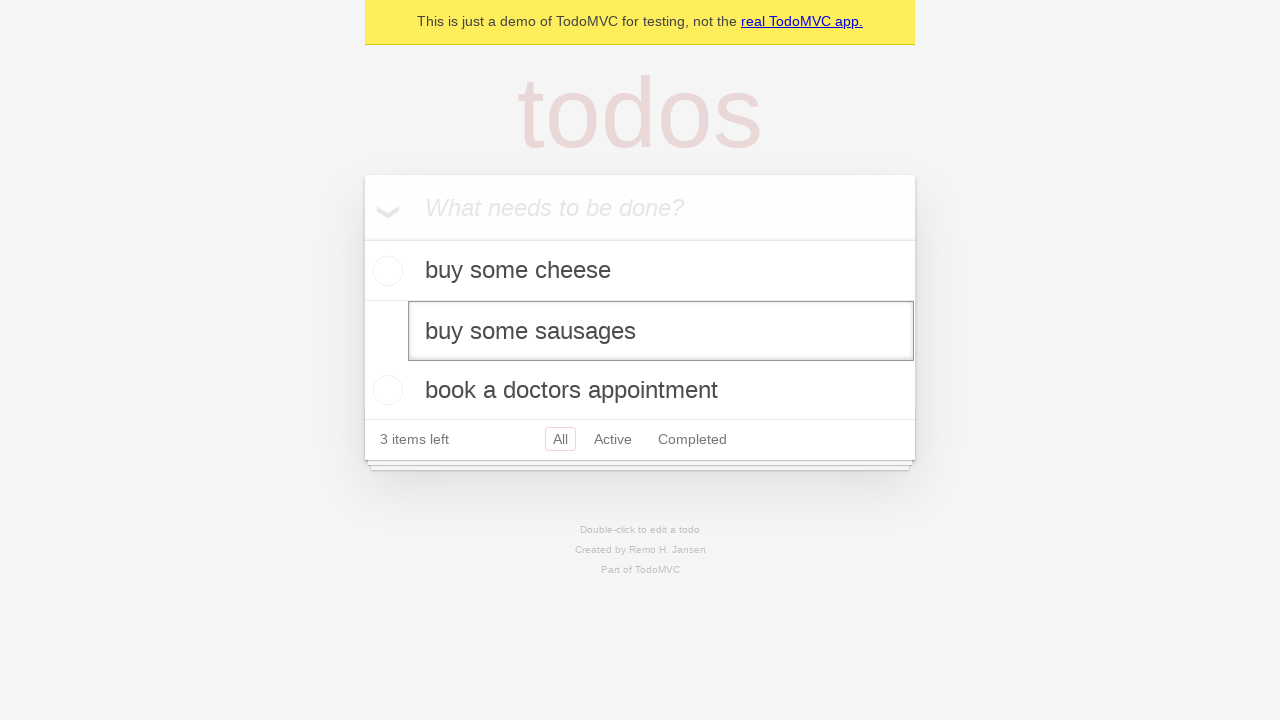

Dispatched blur event to save edited todo
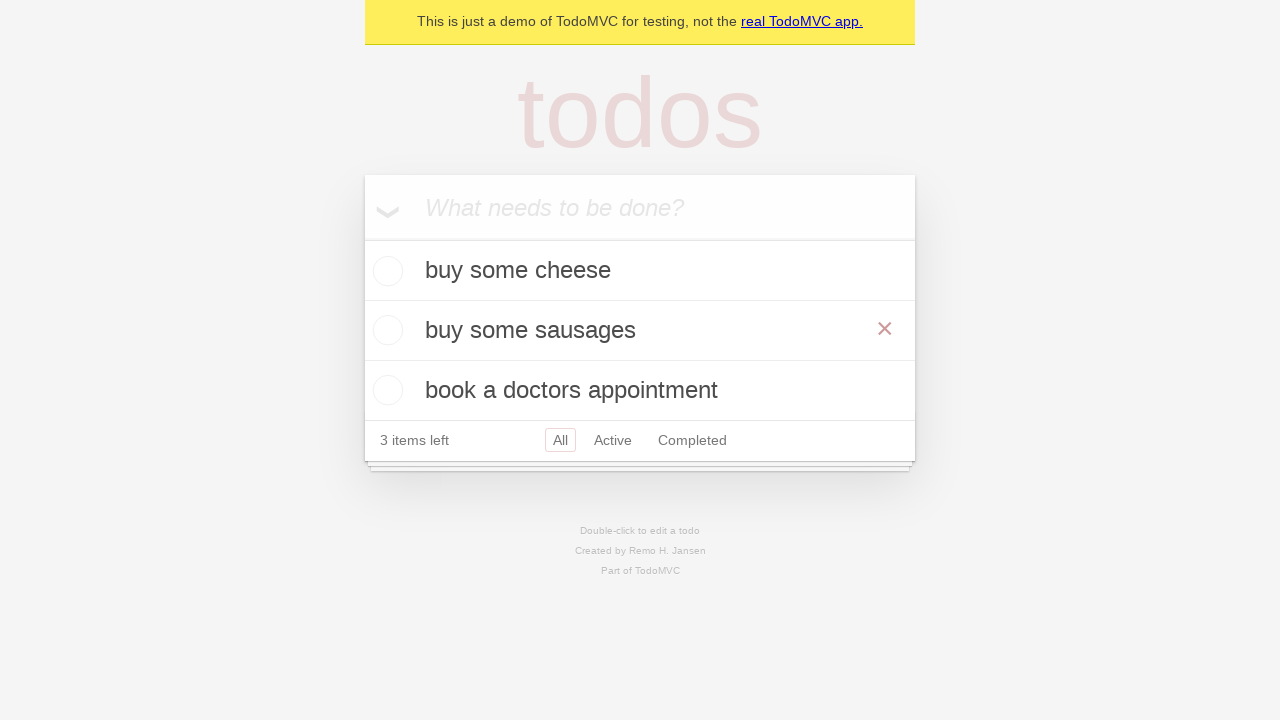

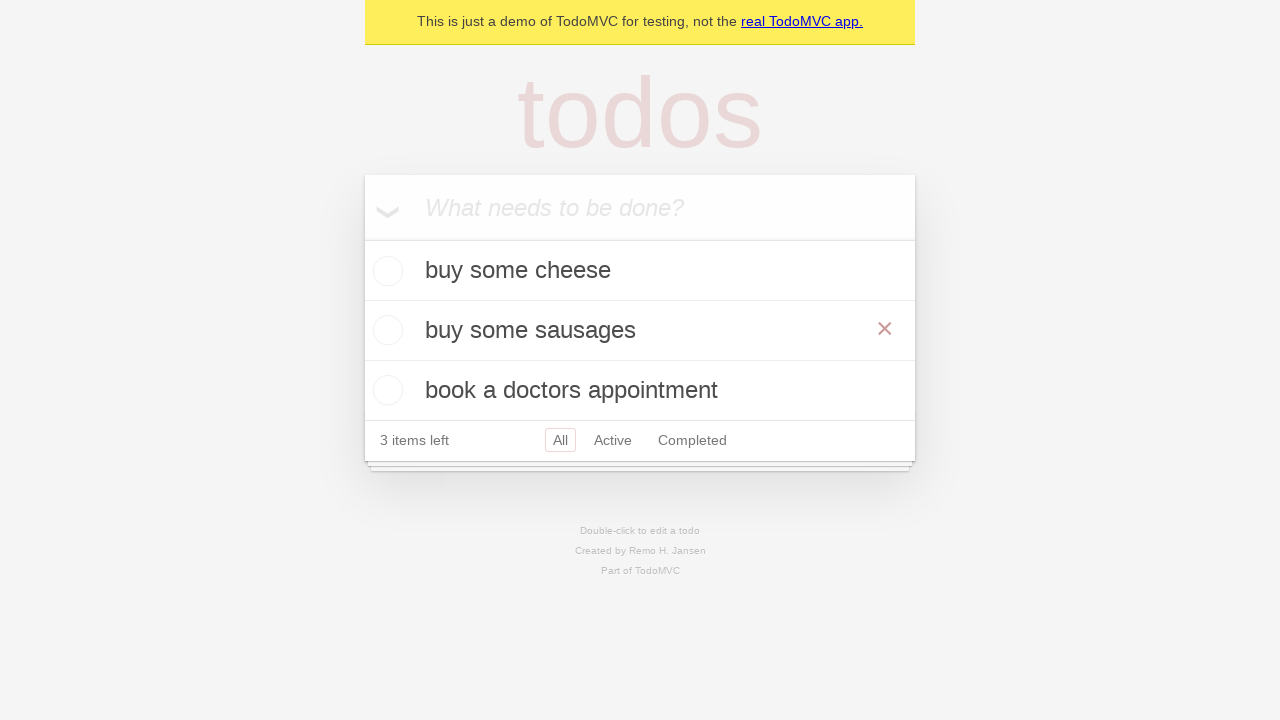